Tests a guinea pig test page by verifying a div element's text, filling a comment field, submitting the form, and verifying the comment appears in the results.

Starting URL: http://saucelabs.com/test/guinea-pig

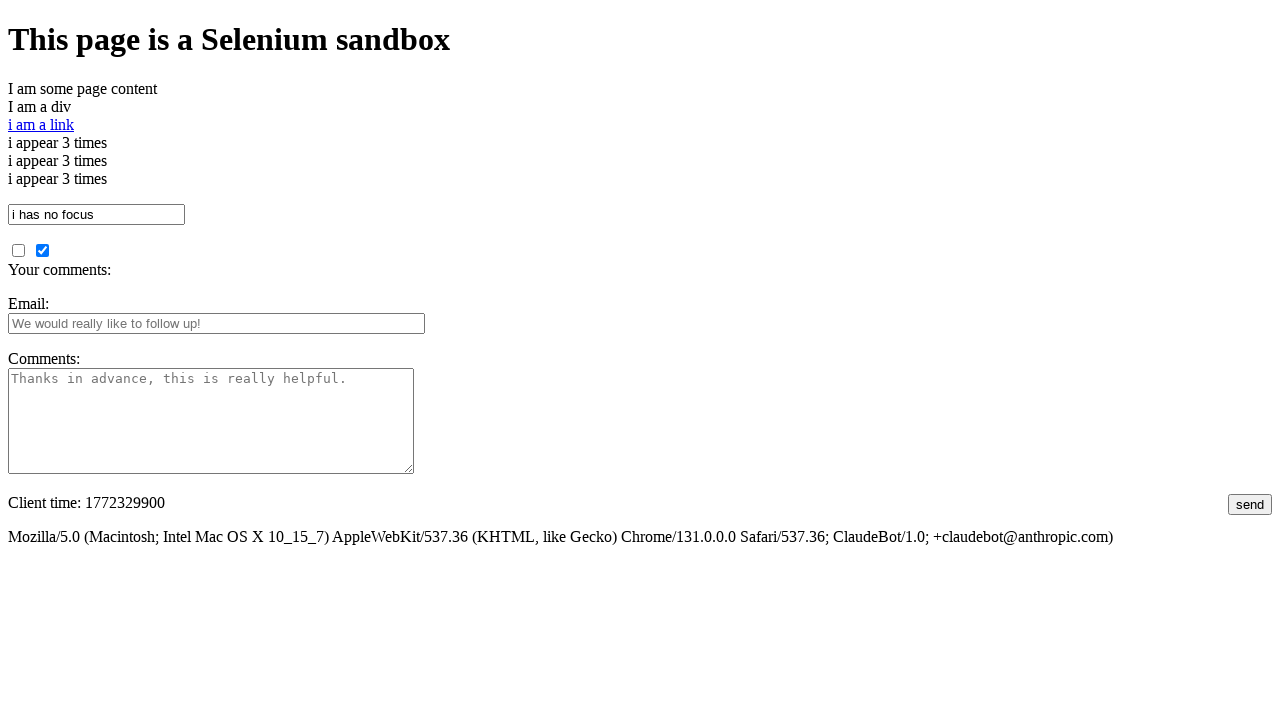

Waited for div element with id 'i_am_an_id' to be visible
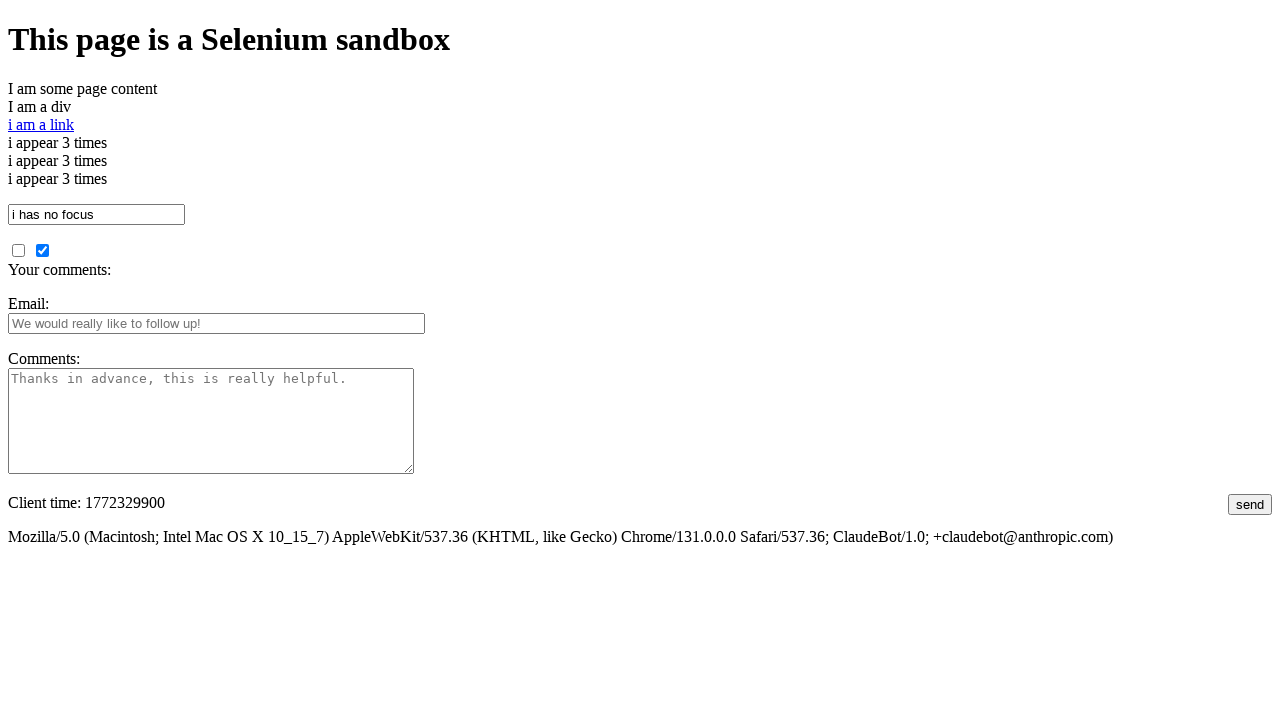

Verified div element contains correct text 'I am a div'
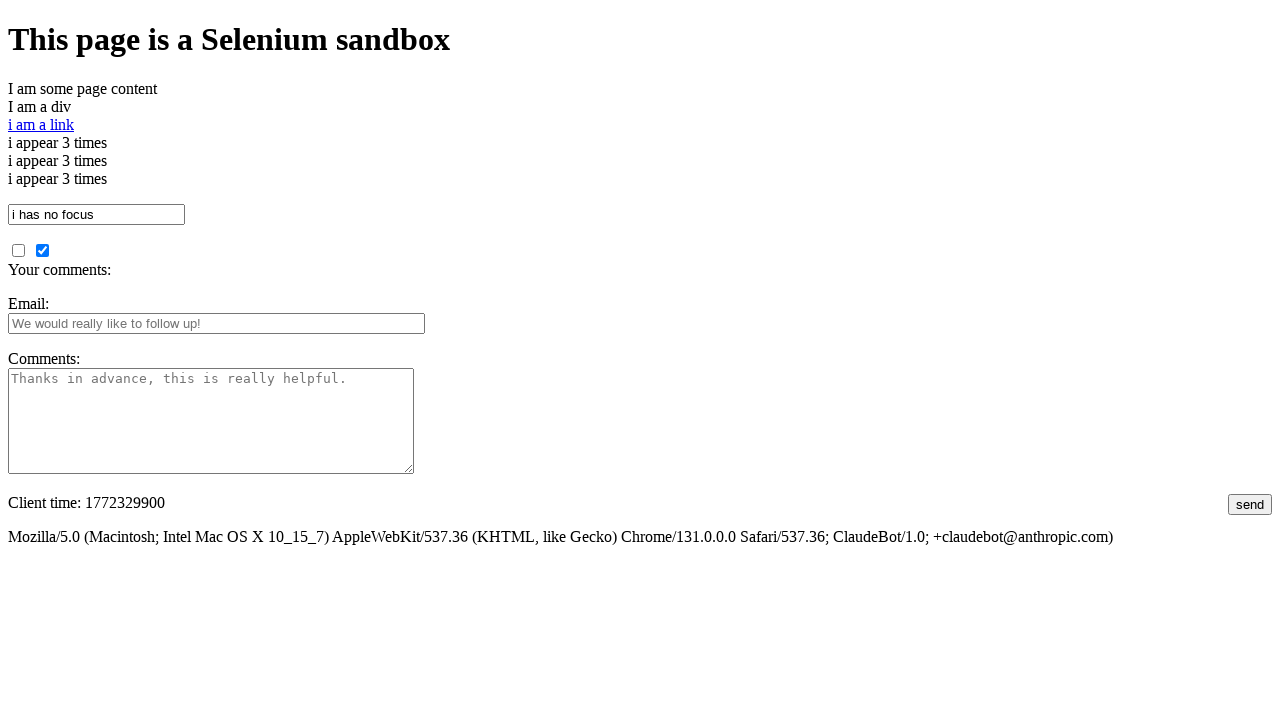

Filled comments field with 'This is an awesome comment' on #comments
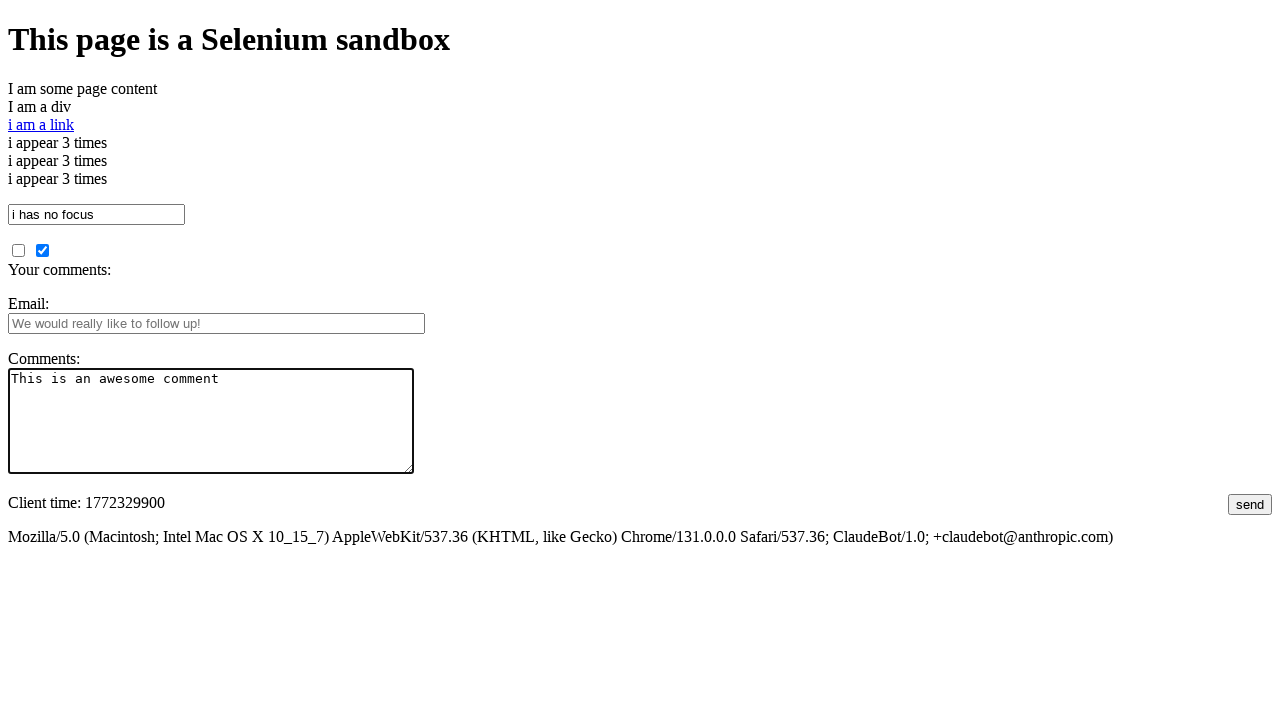

Clicked submit button to submit the form at (1250, 504) on #submit
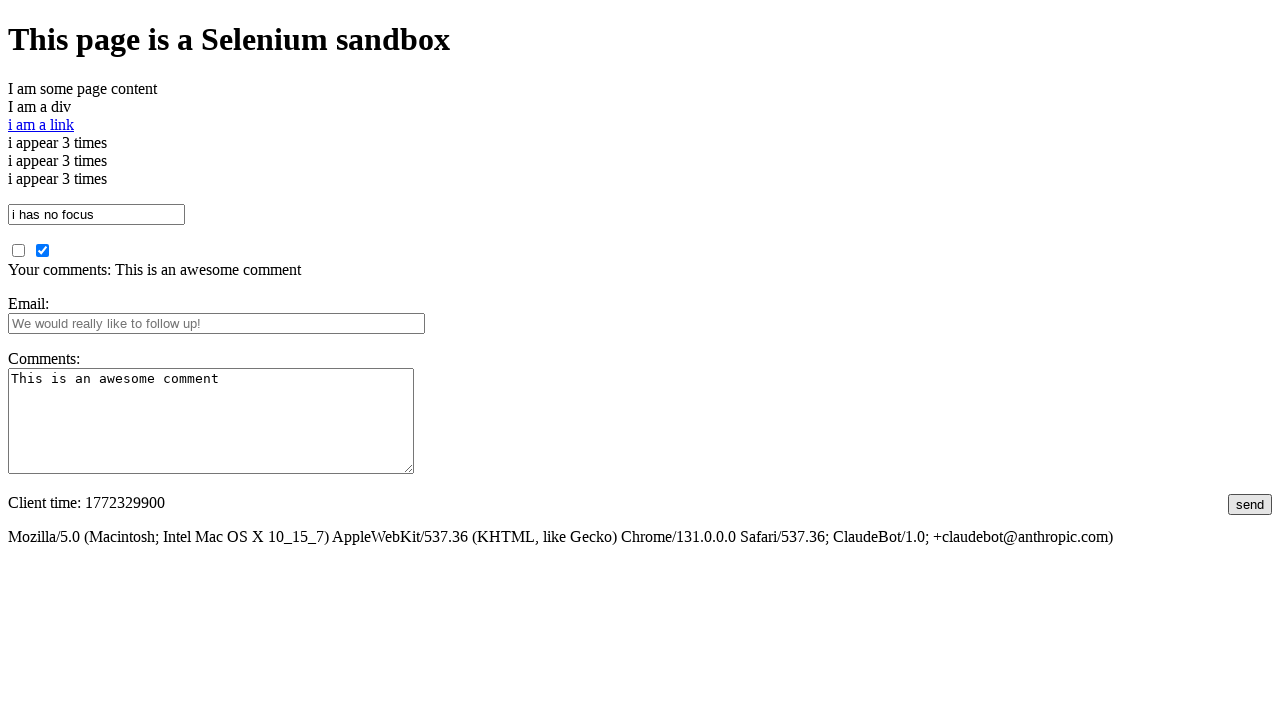

Waited for comments results section to load
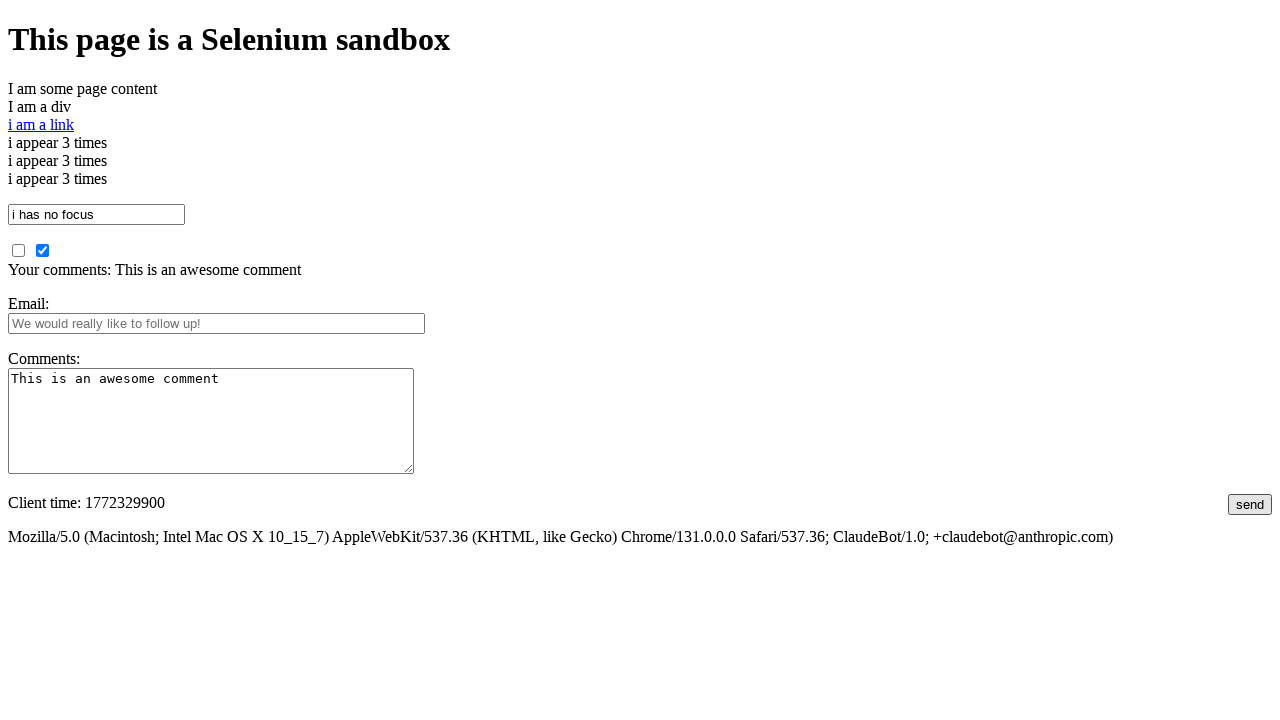

Retrieved submitted comment text from results
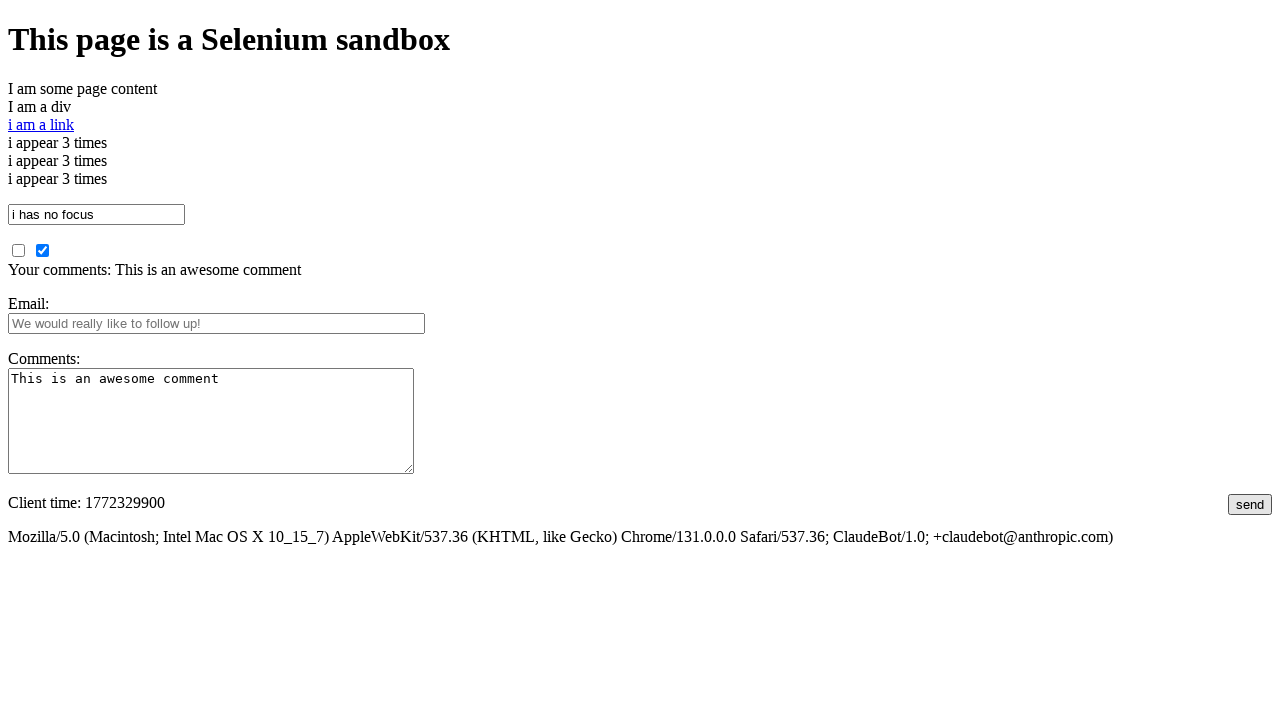

Verified submitted comment appears in results
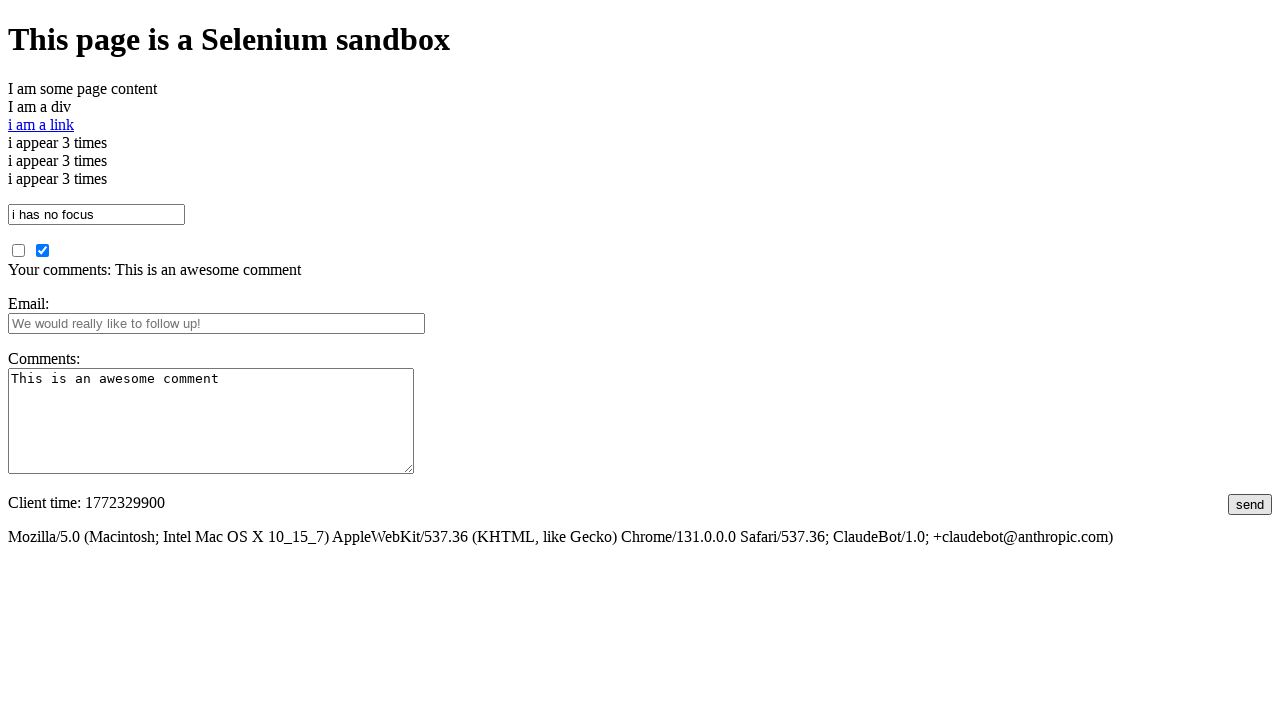

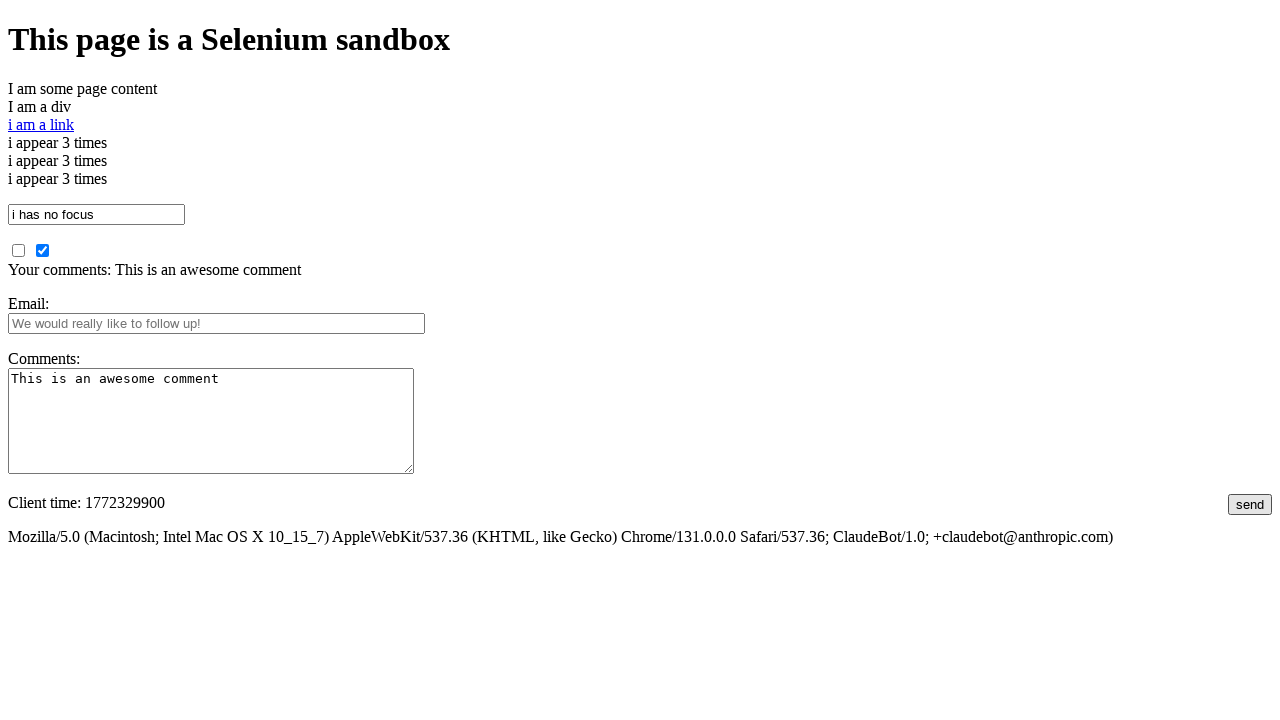